Tests mouse hover actions, keyboard shortcuts, and text manipulation on a practice automation page by hovering over elements, clicking options, and using copy-paste operations

Starting URL: https://rahulshettyacademy.com/AutomationPractice/

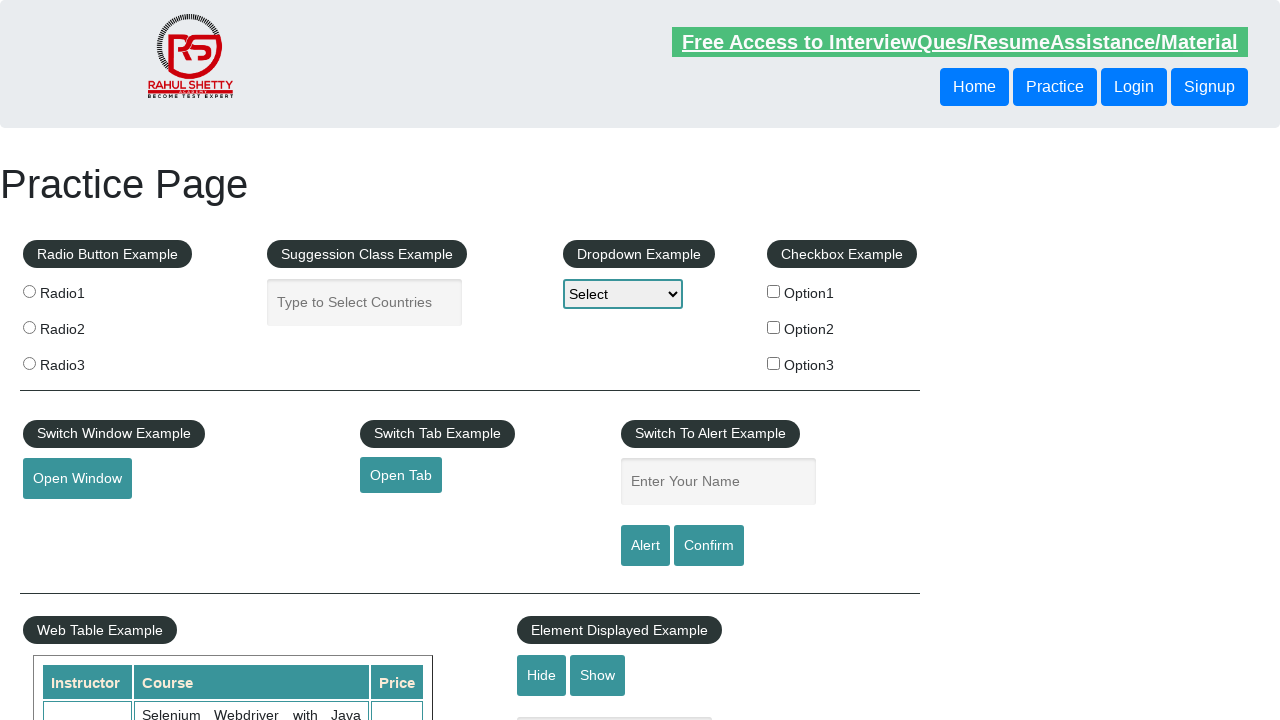

Scrolled down 1000 pixels on the page
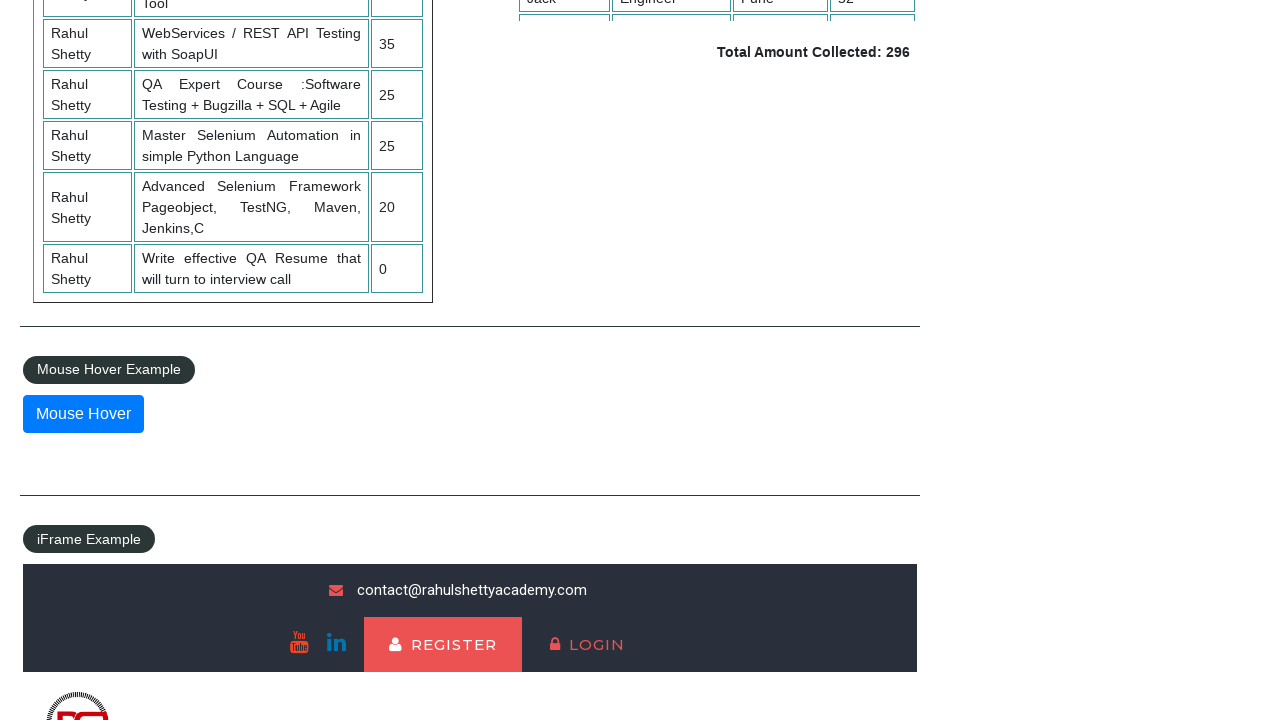

Hovered over the mouse hover button at (83, 414) on xpath=//button[@id='mousehover']
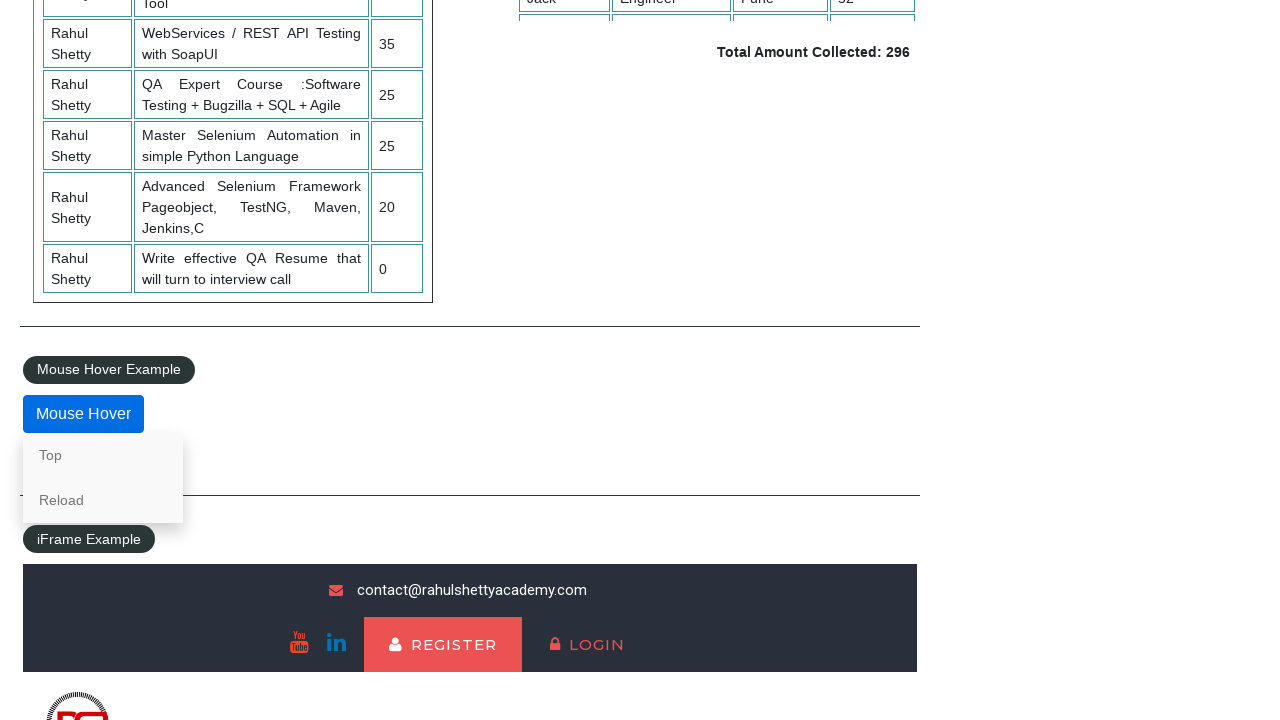

Clicked on the Top option from hover menu at (103, 455) on xpath=//a[normalize-space()='Top']
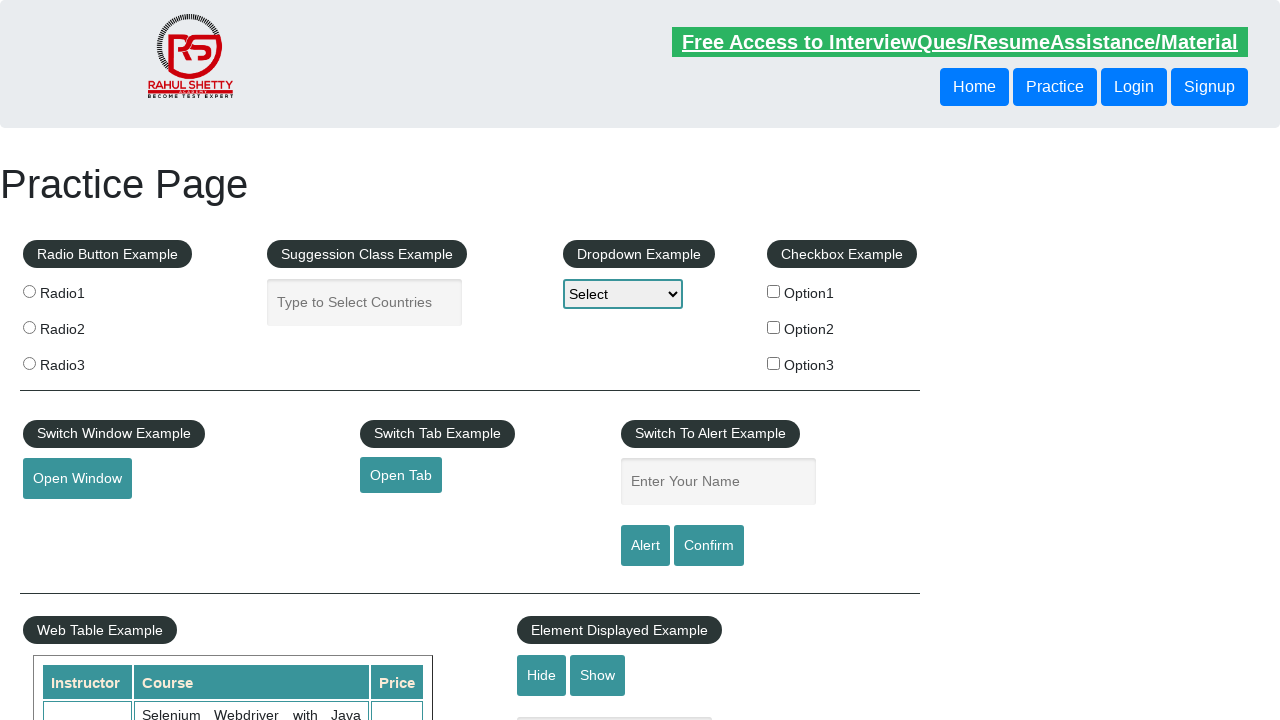

Filled autocomplete field with 'Bangladesh' on //input[@id='autocomplete']
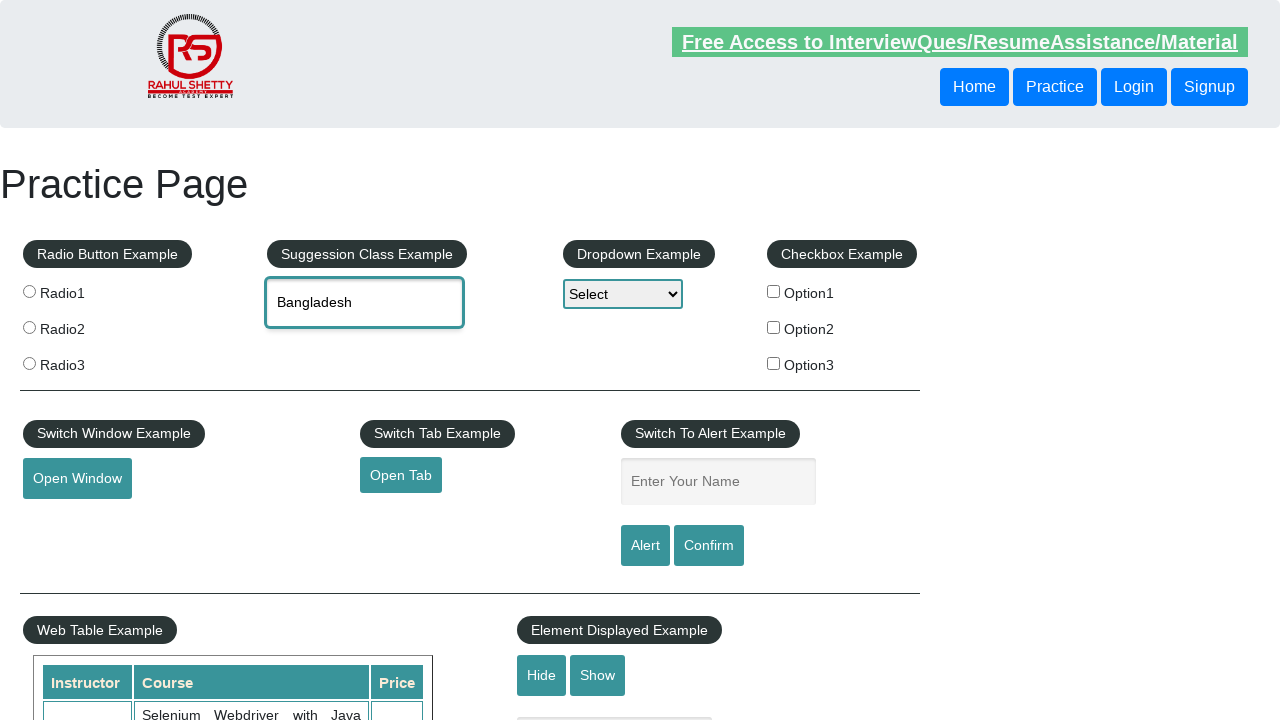

Focused on autocomplete field on xpath=//input[@id='autocomplete']
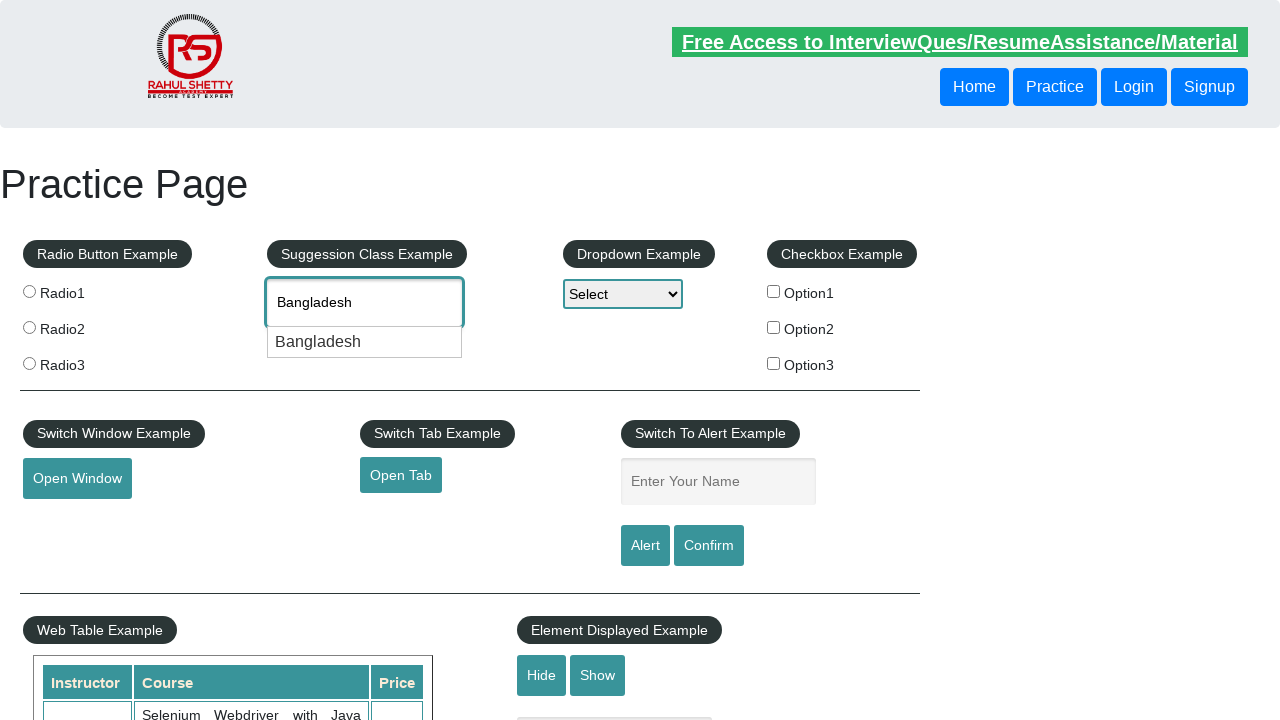

Selected all text in autocomplete field using Ctrl+A
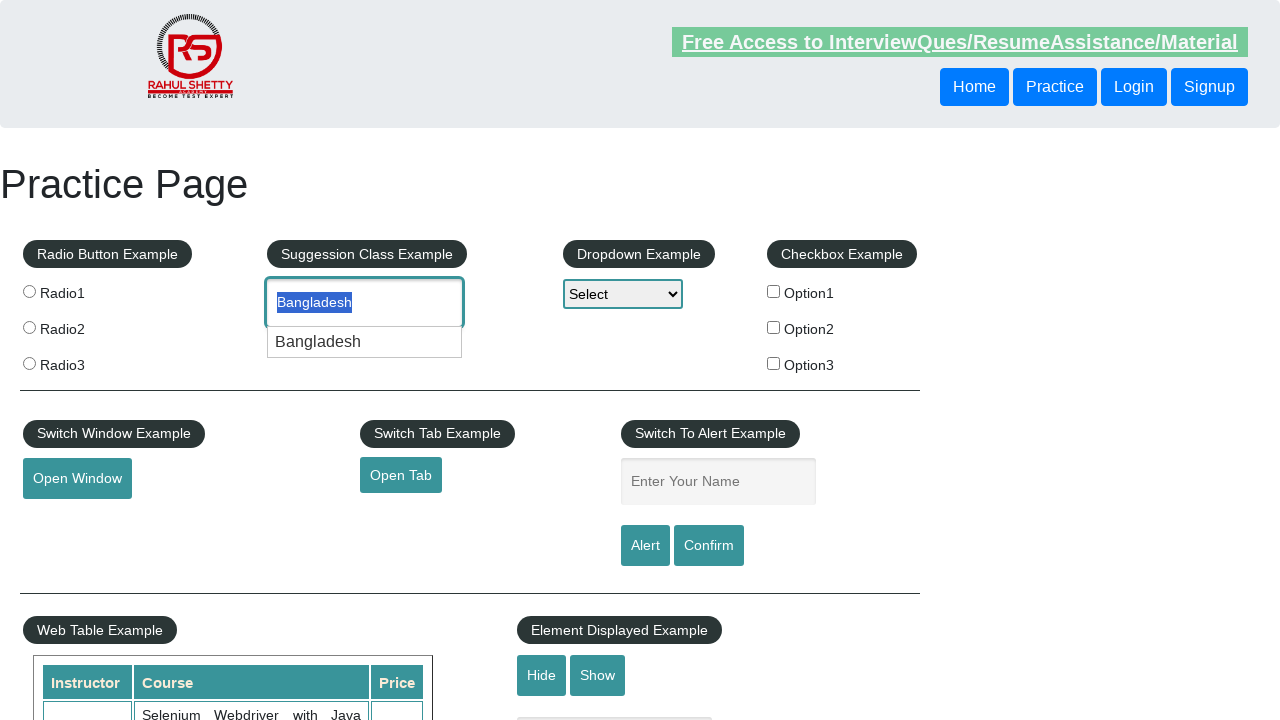

Cut the selected text using Ctrl+X
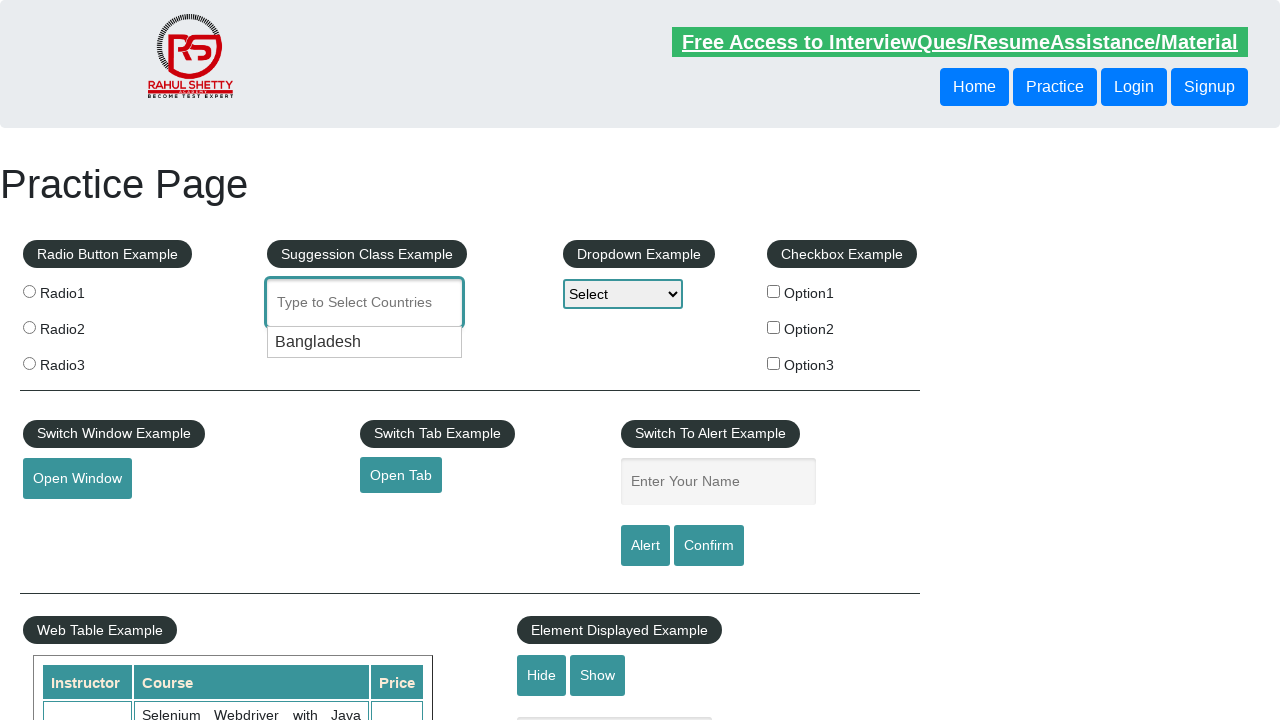

Clicked on name field at (718, 482) on xpath=//input[@id='name']
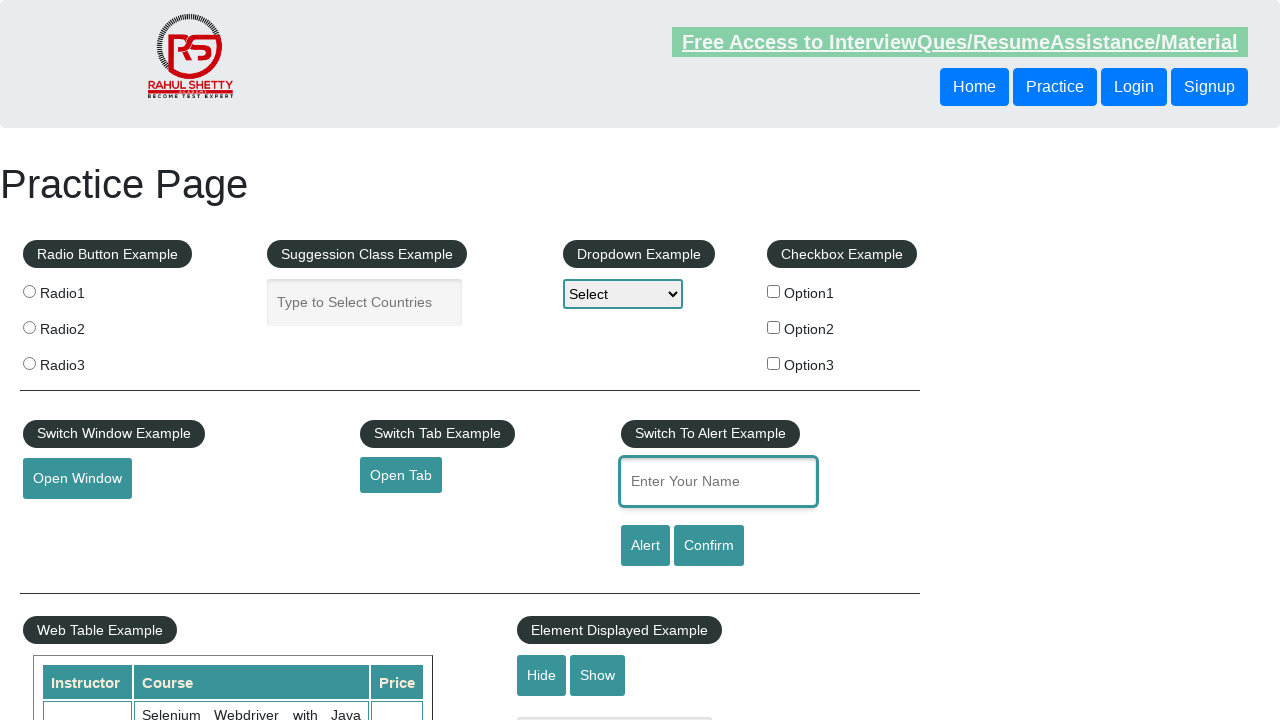

Pasted the cut text into name field using Ctrl+V
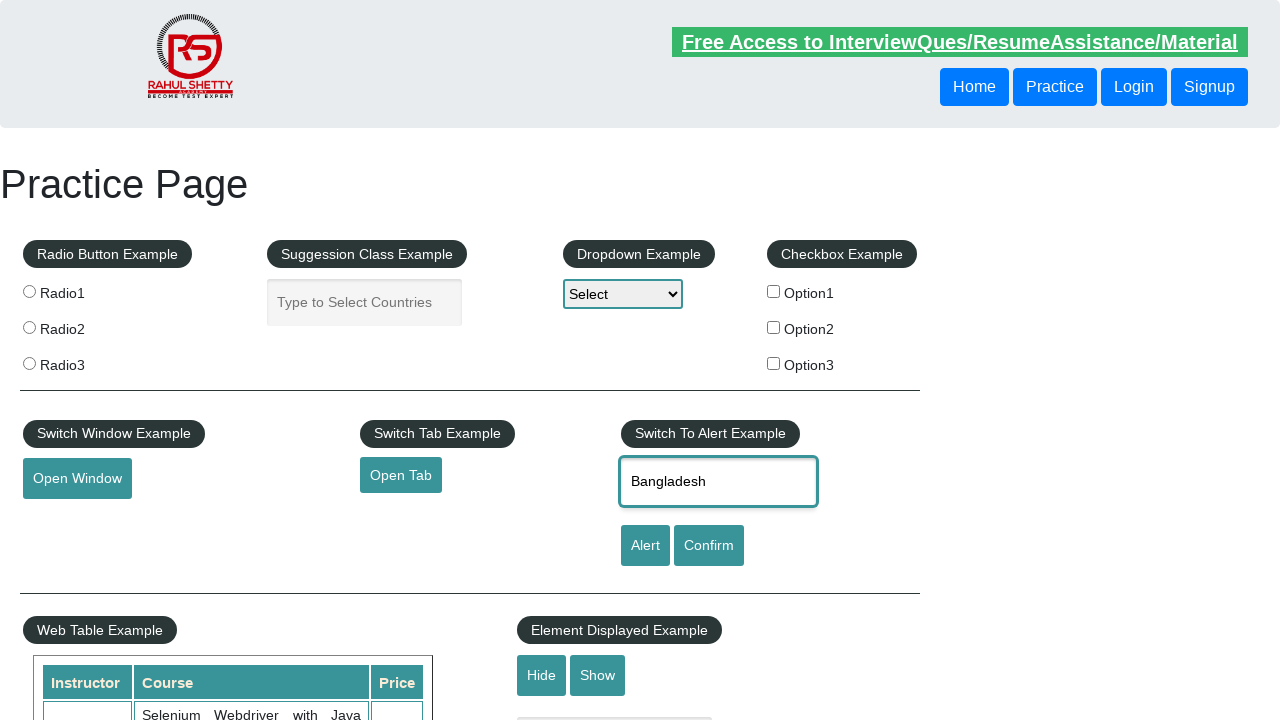

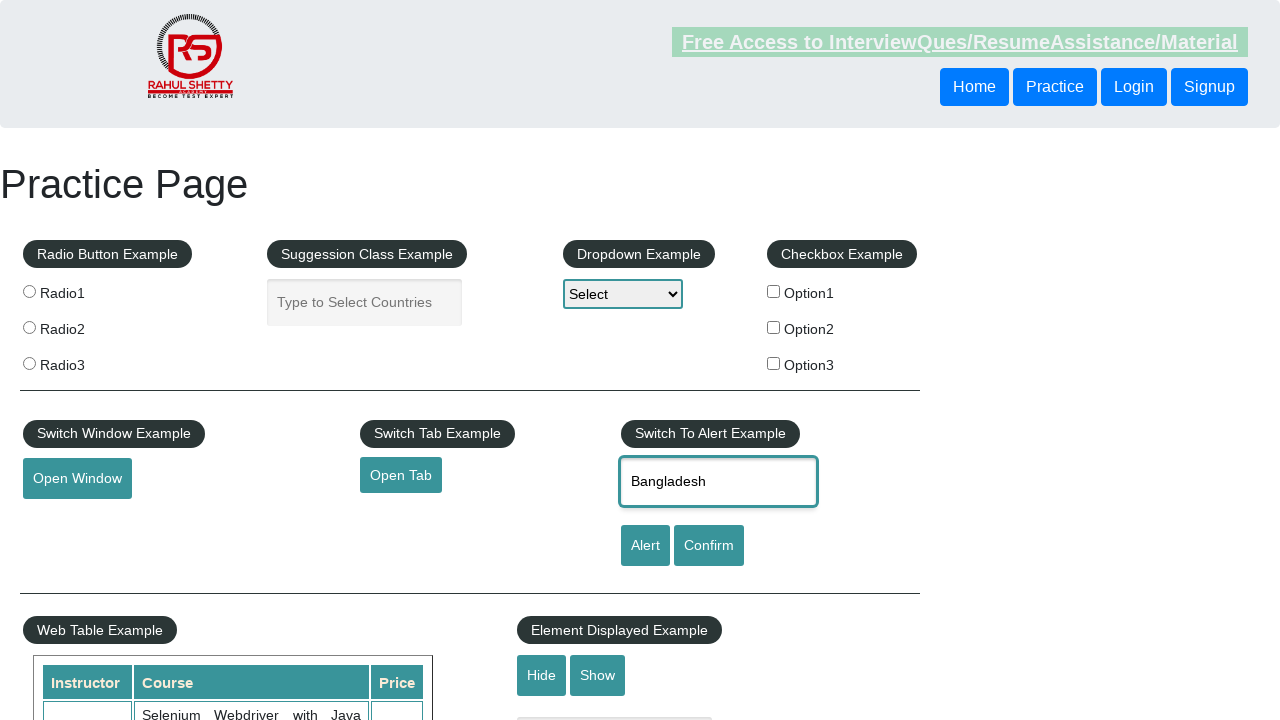